Navigates through multiple pages of the OverDrive biography/autobiography section and verifies that book titles and authors are displayed on each page

Starting URL: https://www.overdrive.com/subjects/biography-autobiography?page=1

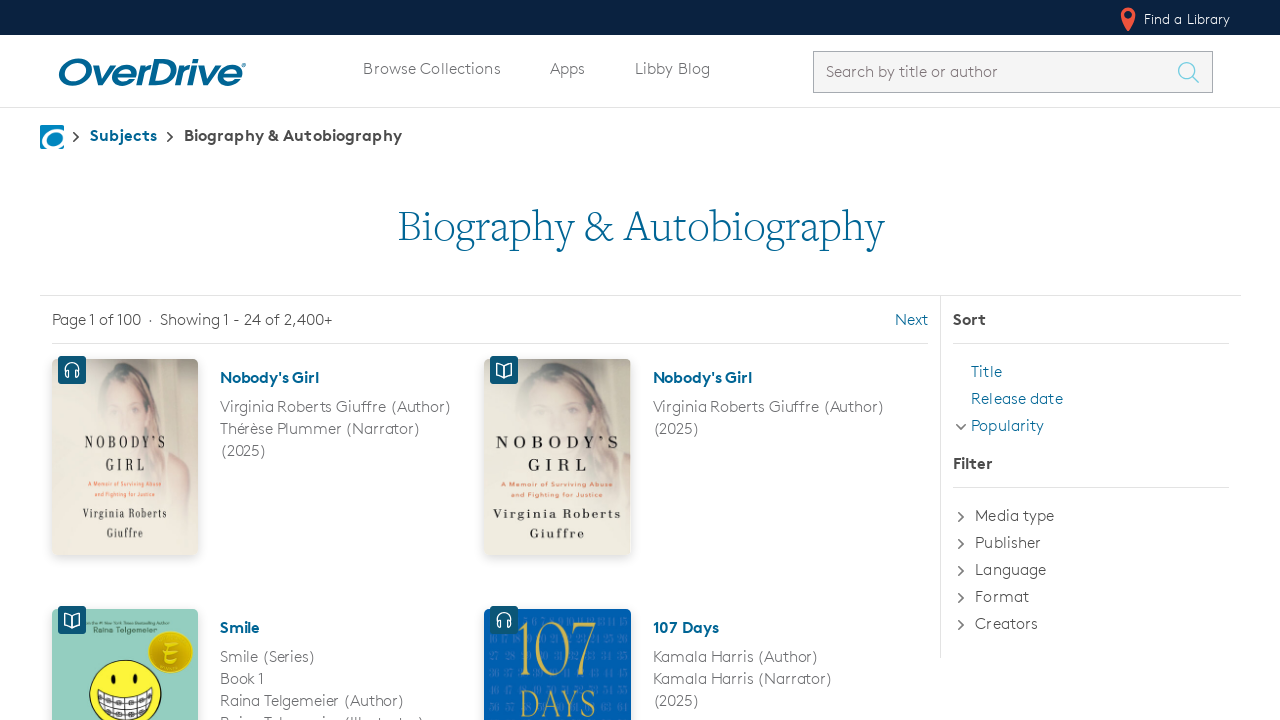

Book titles loaded on page 1
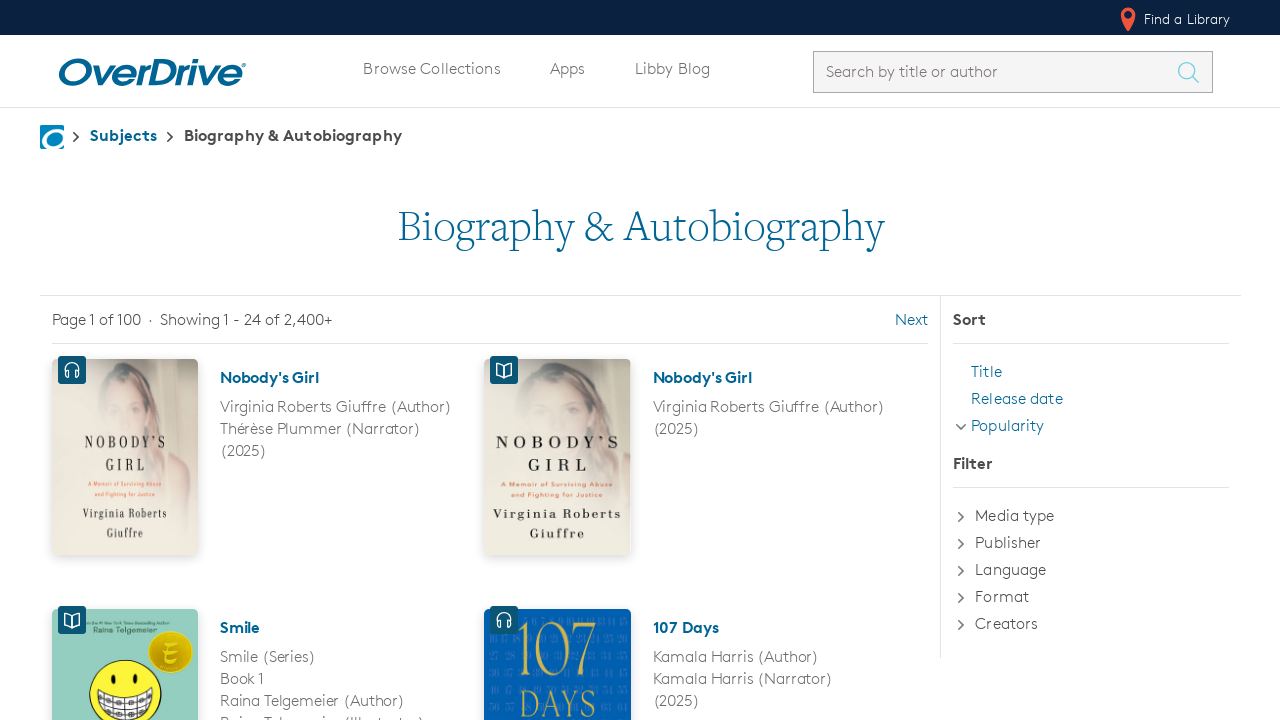

Book authors loaded on page 1
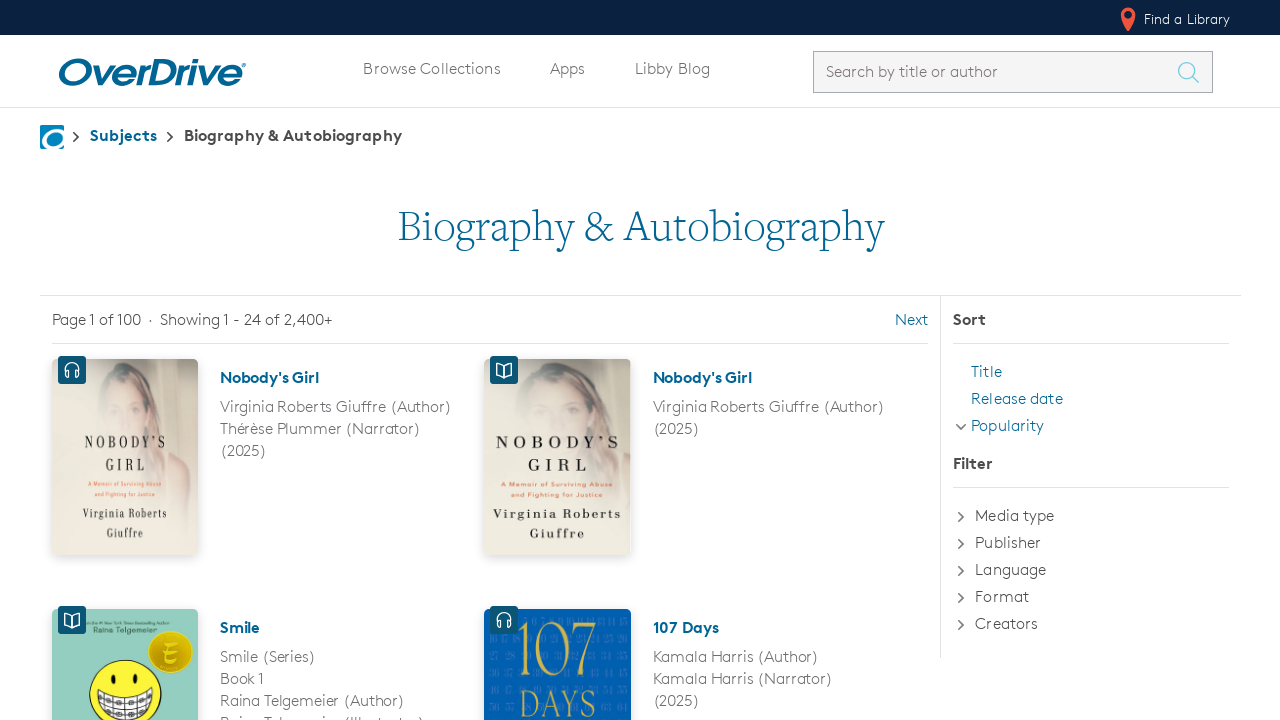

Navigated to page 2 of biography/autobiography section
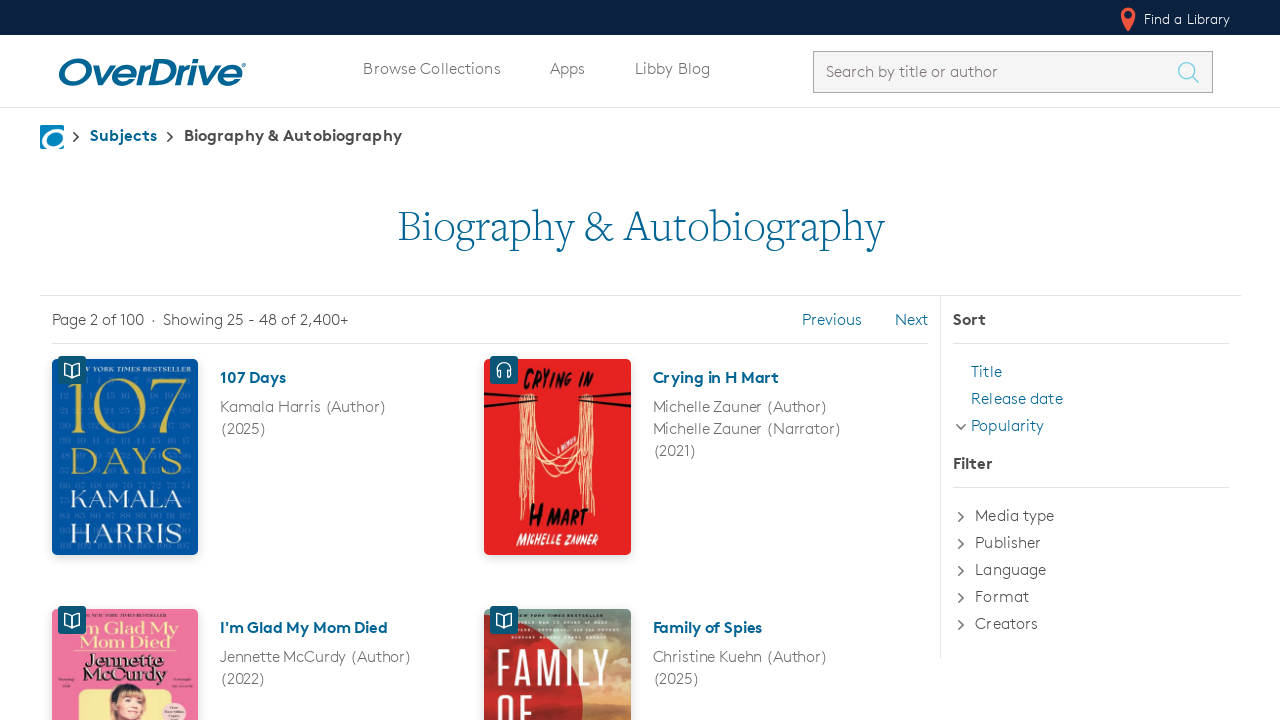

Book titles loaded on page 2
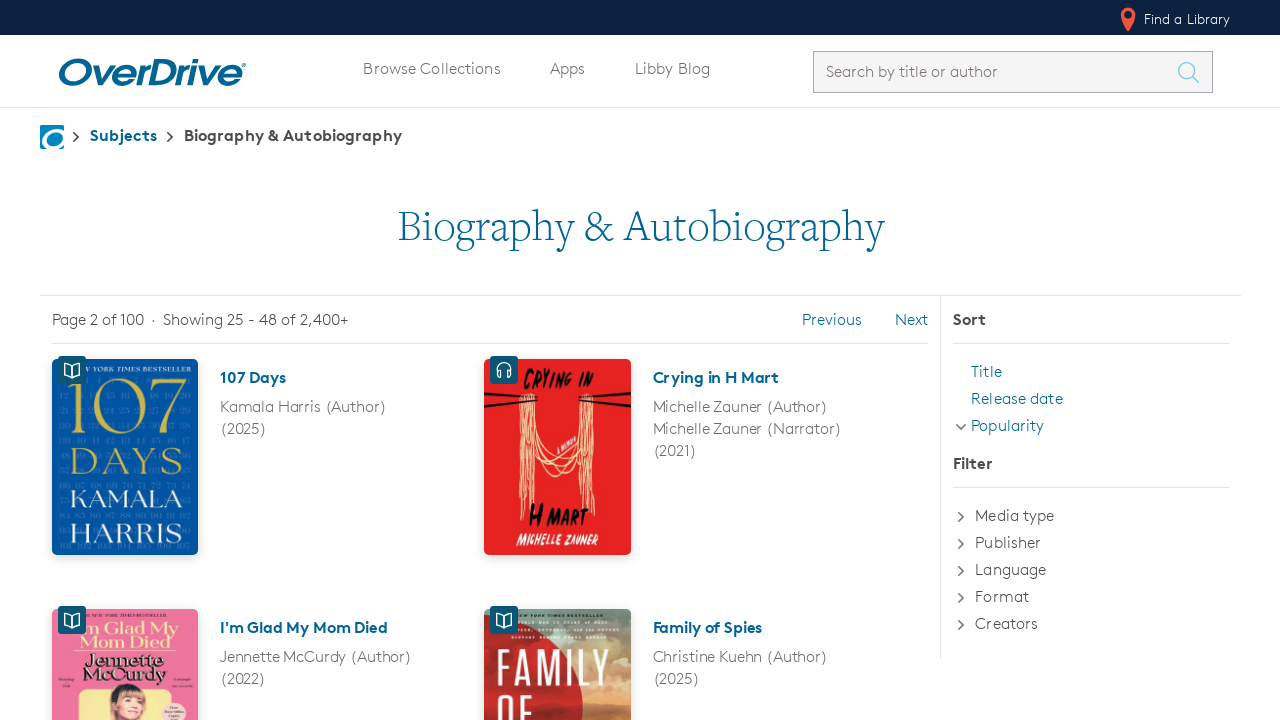

Navigated to page 3 of biography/autobiography section
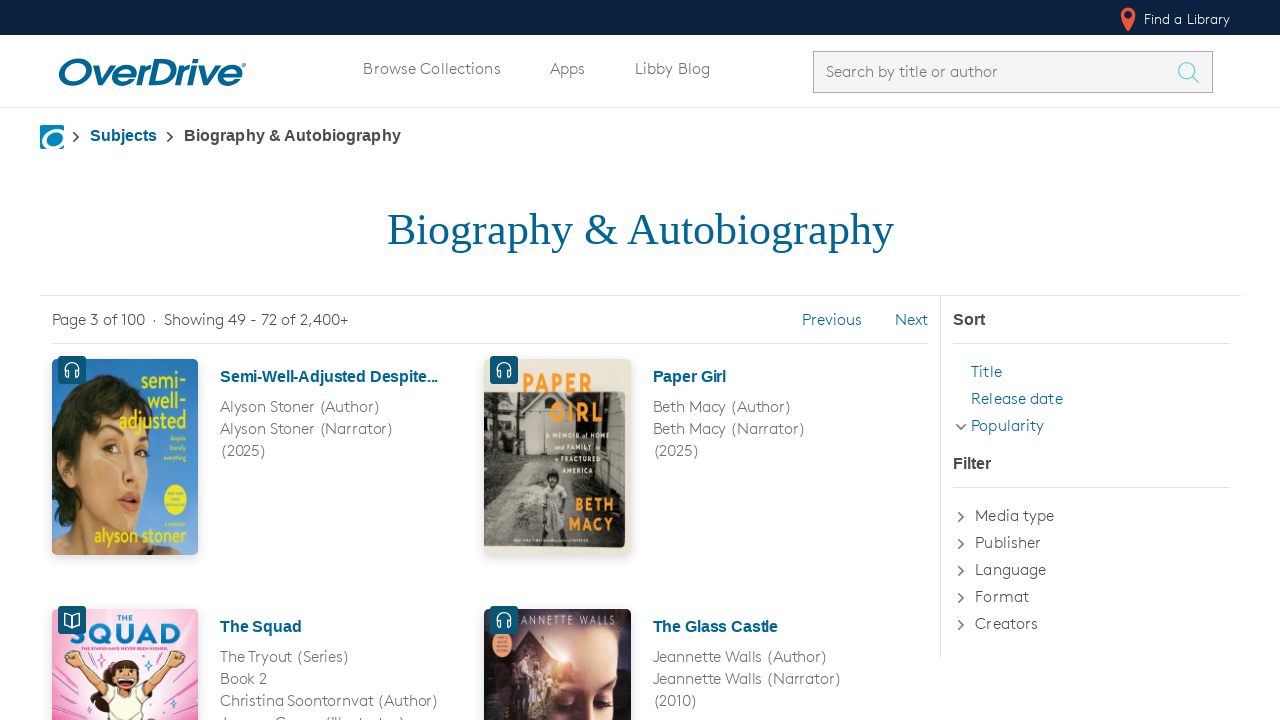

Book titles loaded on page 3
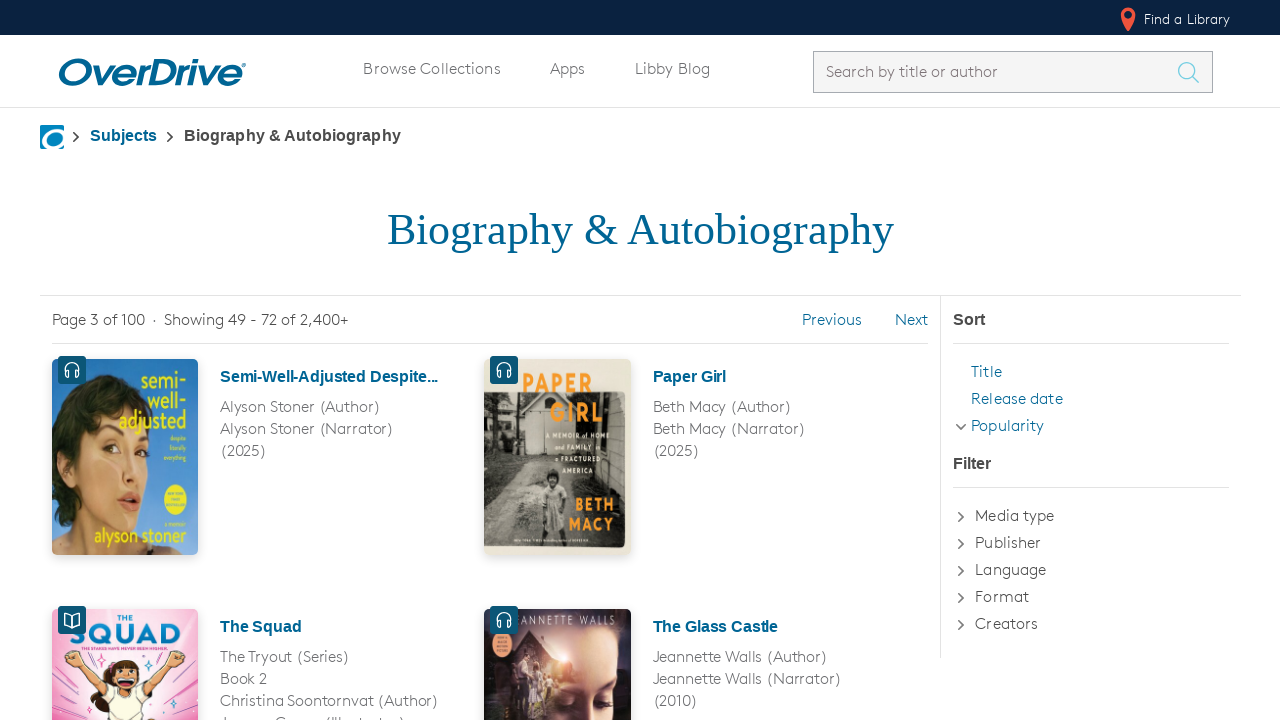

Navigated to page 4 of biography/autobiography section
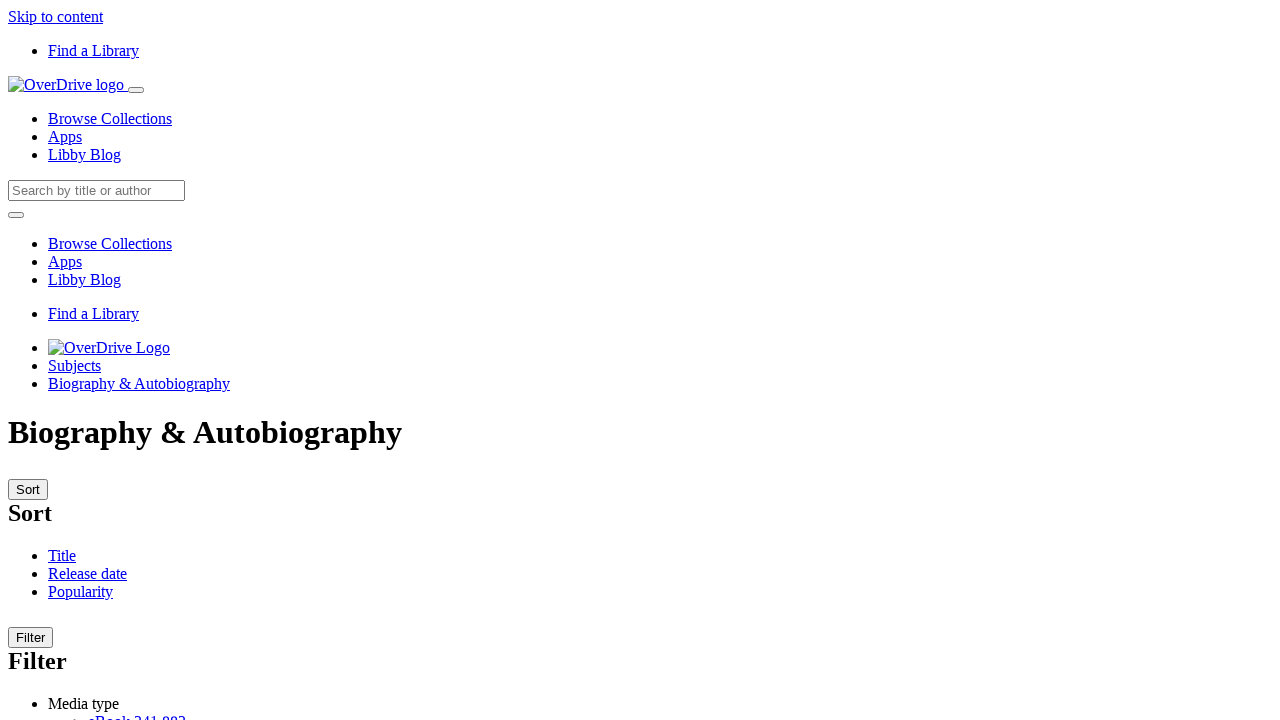

Book titles loaded on page 4
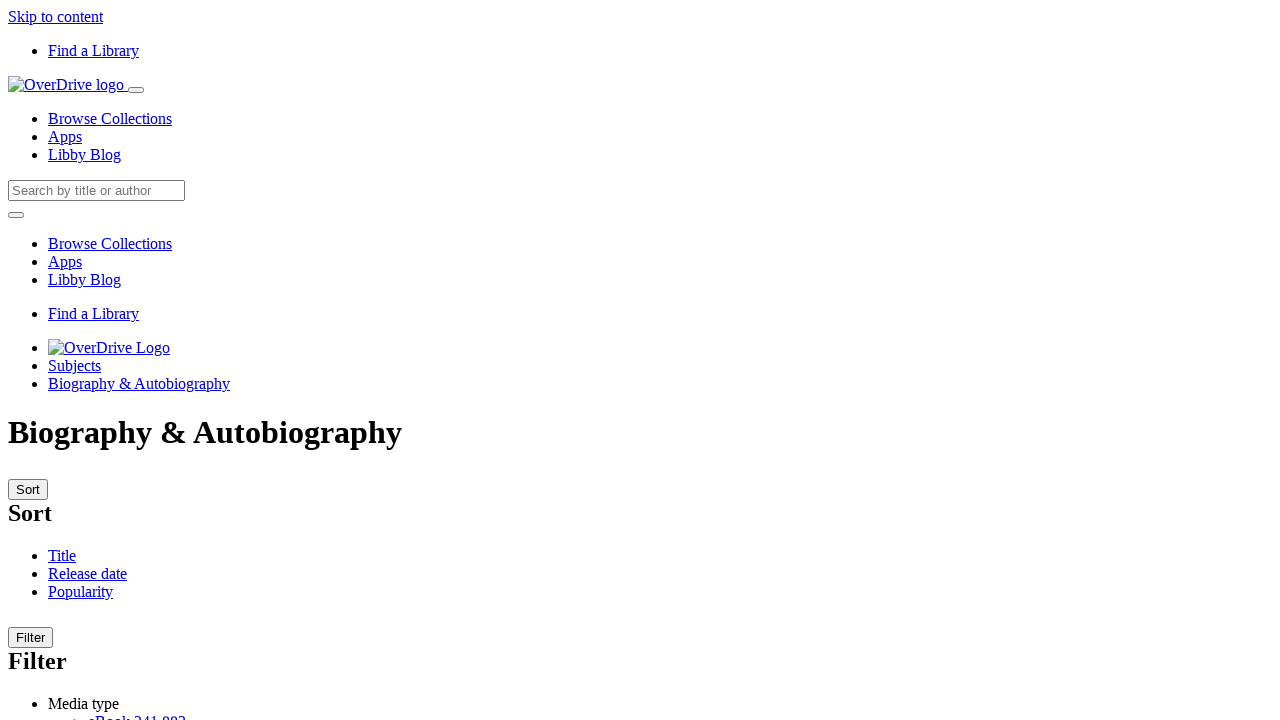

Navigated to page 5 of biography/autobiography section
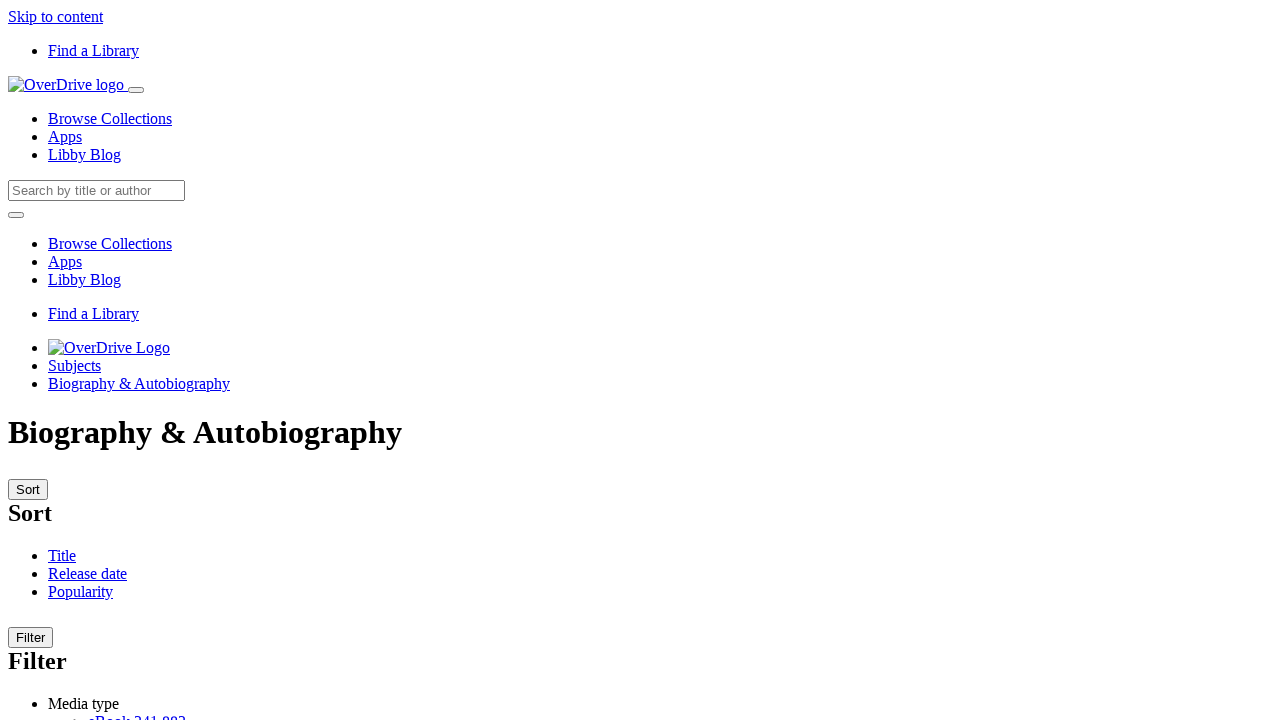

Book titles loaded on page 5
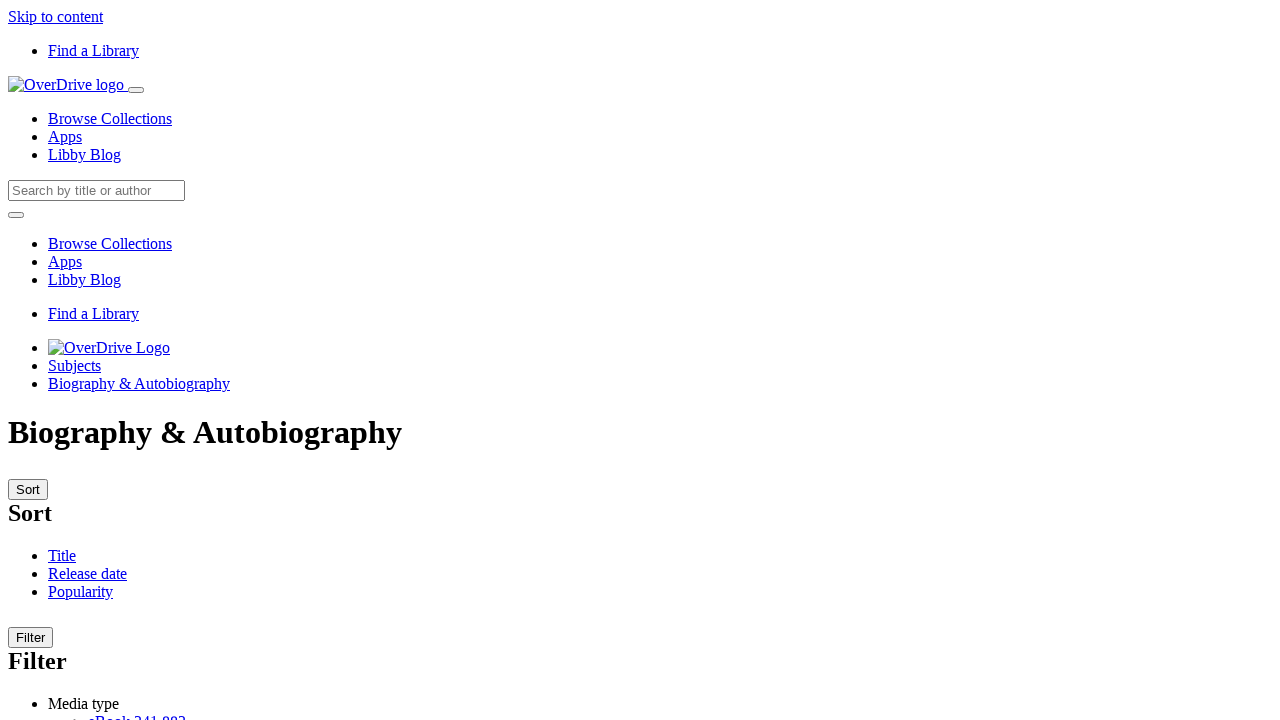

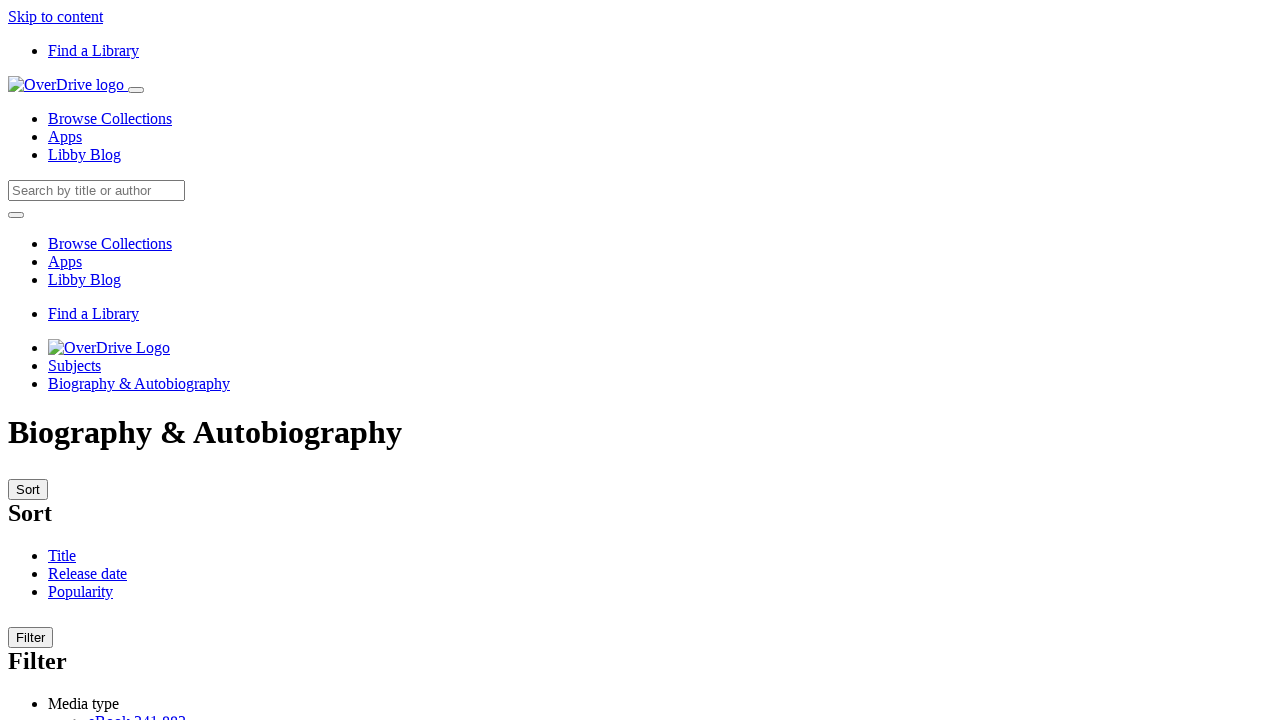